Navigates to the SpiceJet airline website homepage and waits for the page to fully load.

Starting URL: https://www.spicejet.com/

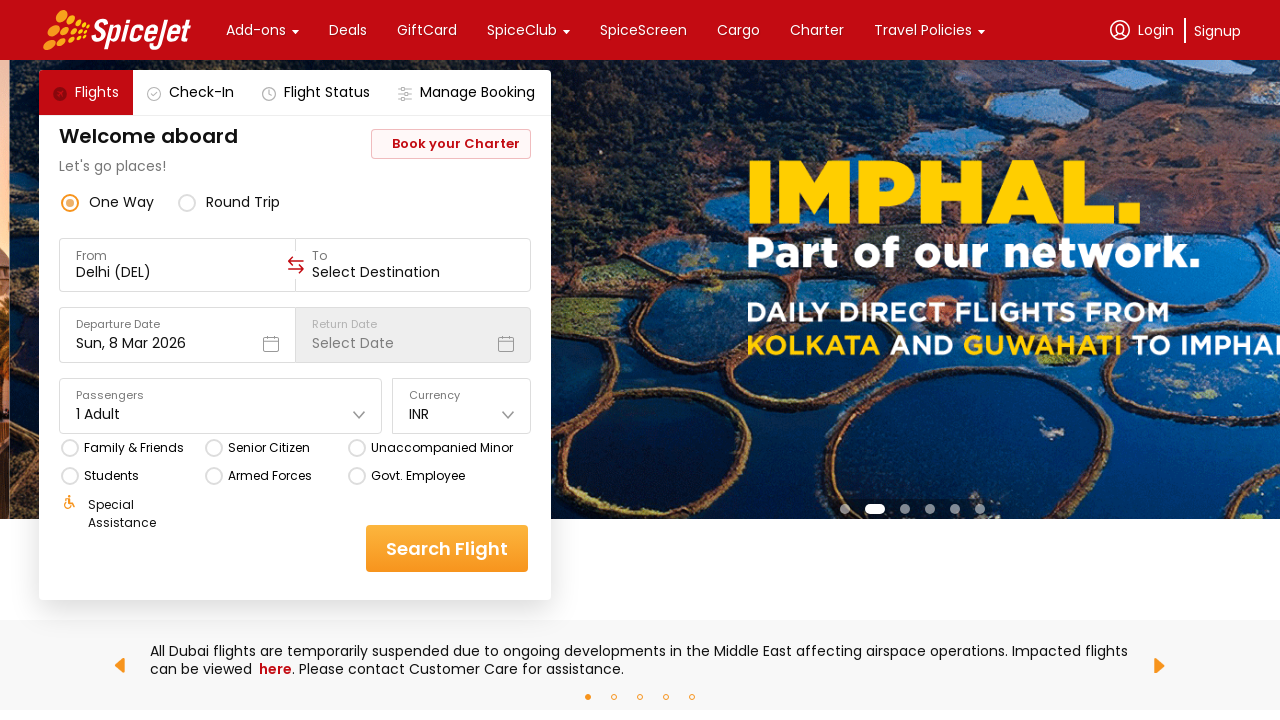

Navigated to SpiceJet airline website homepage
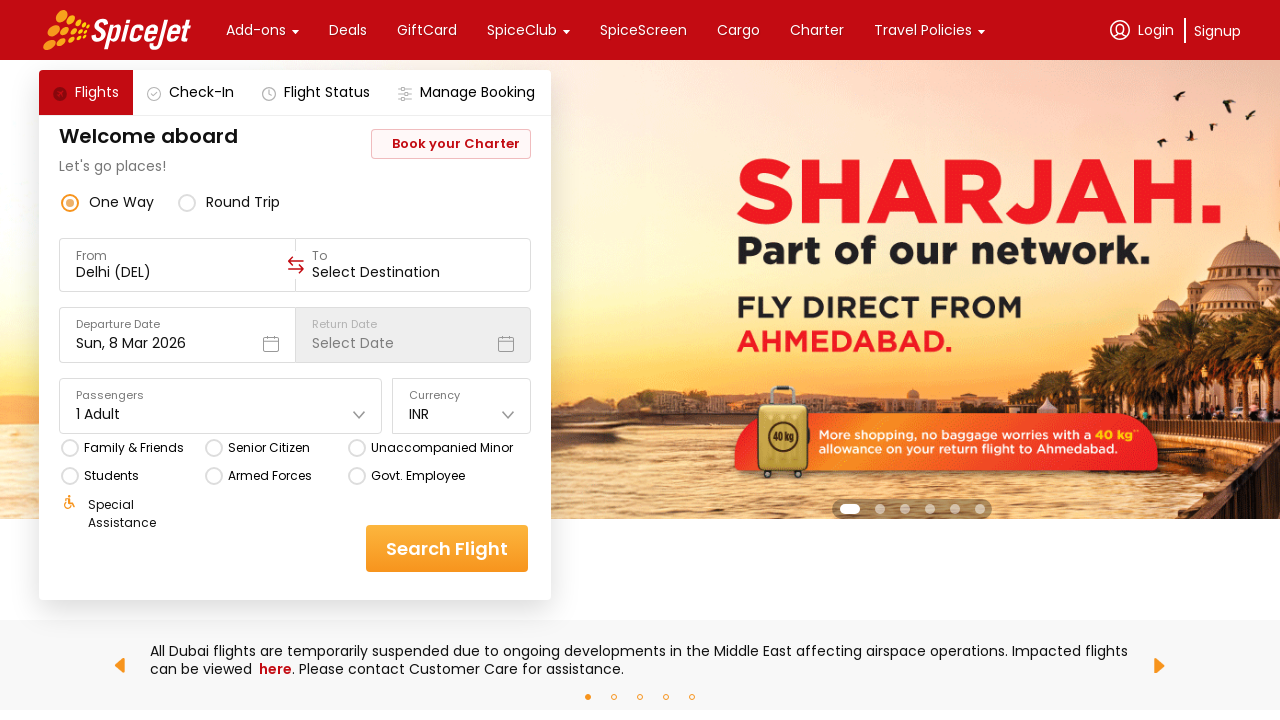

Page DOM content fully loaded
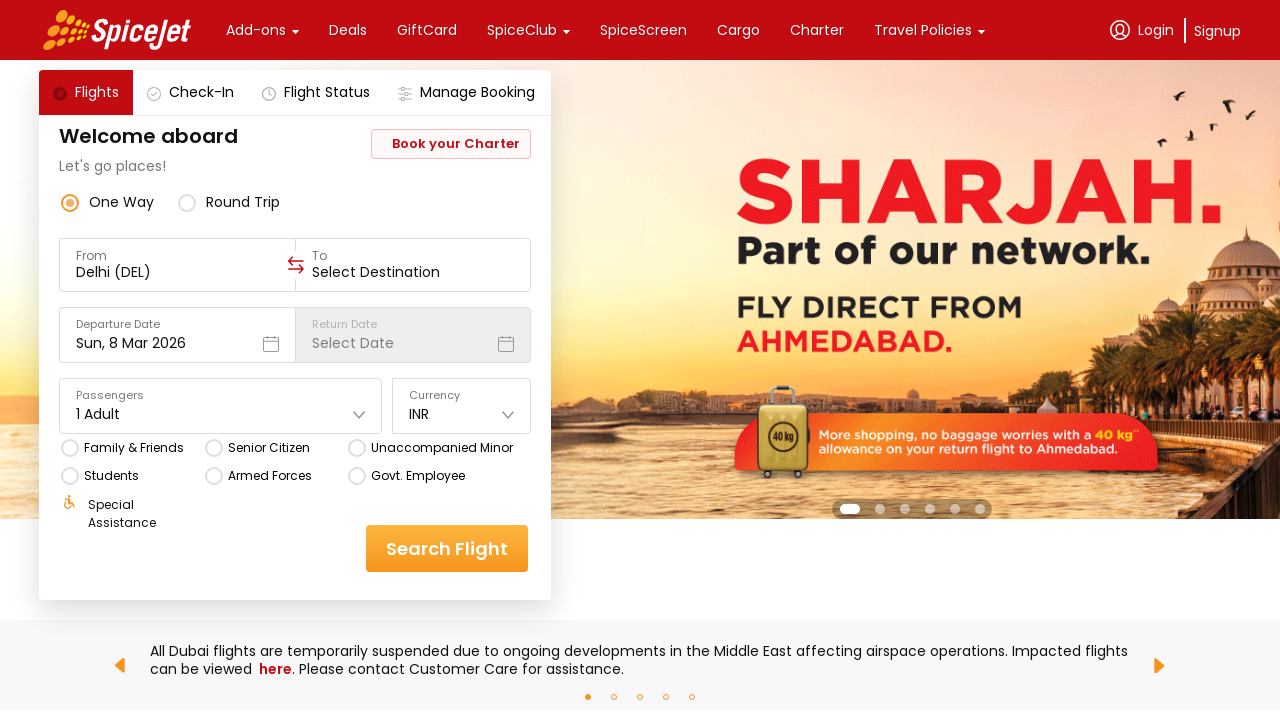

Page body element is visible, page fully loaded
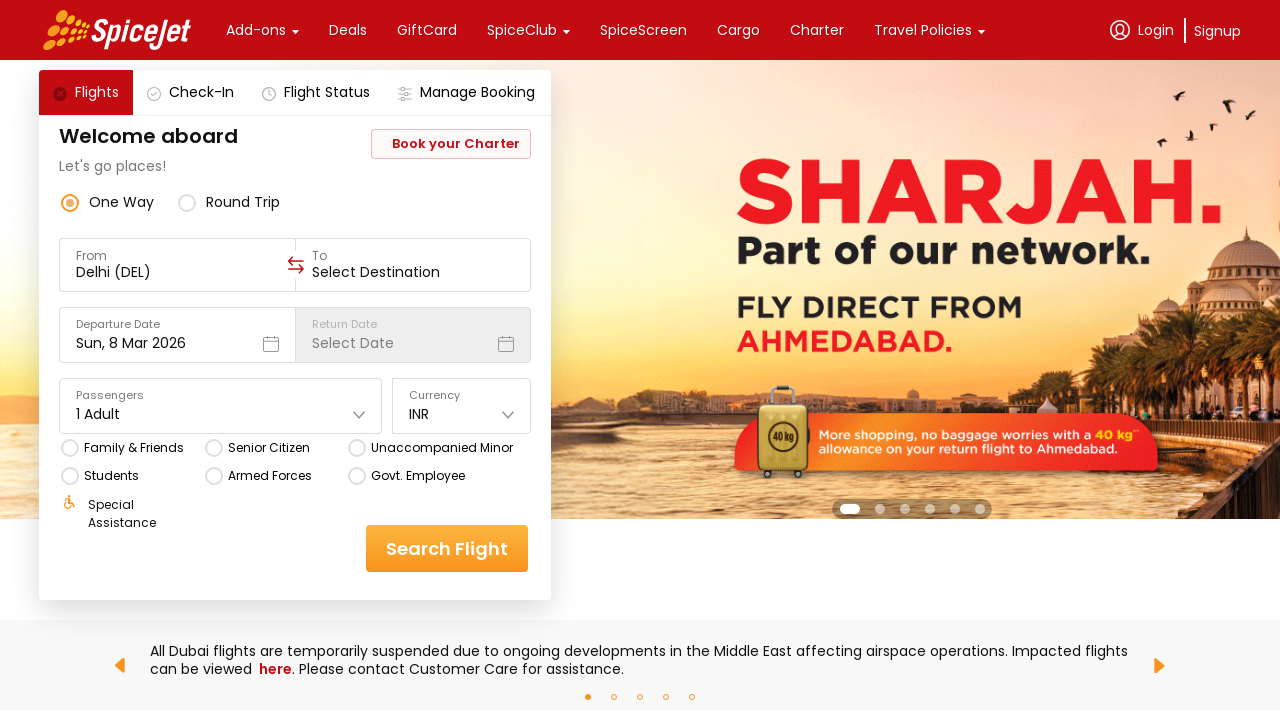

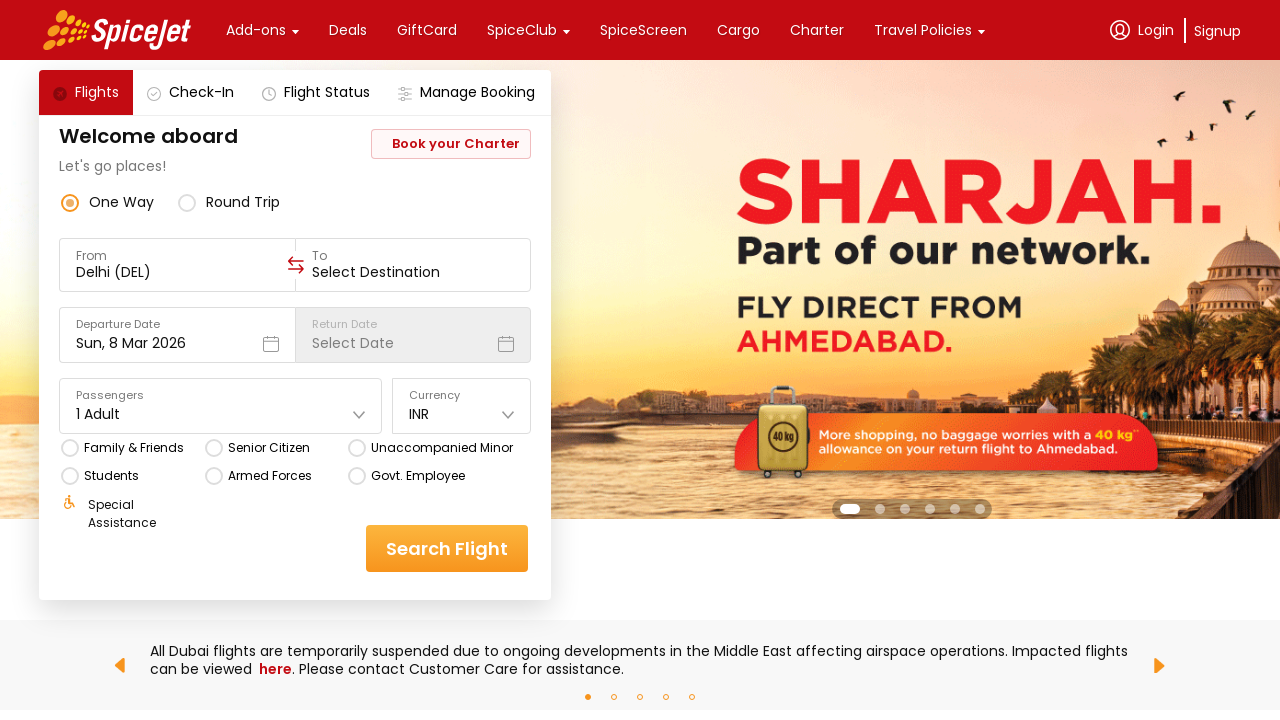